Tests filtering to display only active items using the Active link.

Starting URL: https://demo.playwright.dev/todomvc

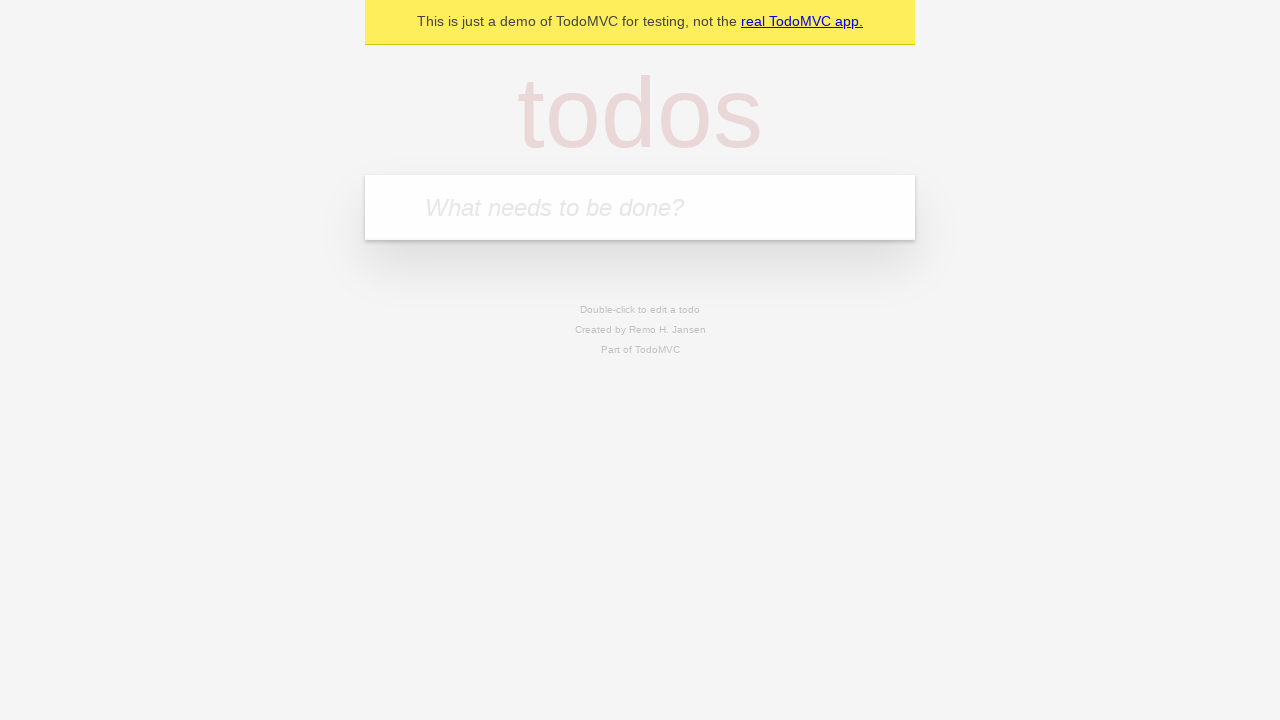

Filled todo input with 'buy some cheese' on internal:attr=[placeholder="What needs to be done?"i]
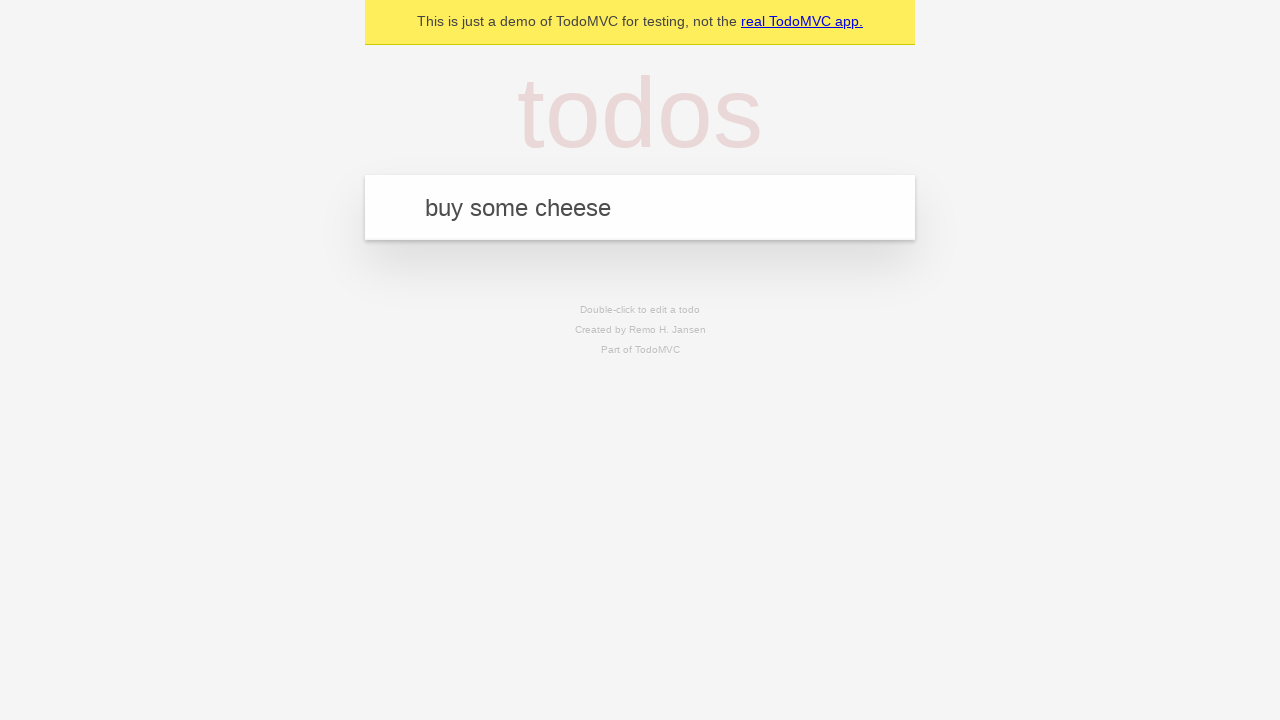

Pressed Enter to add first todo on internal:attr=[placeholder="What needs to be done?"i]
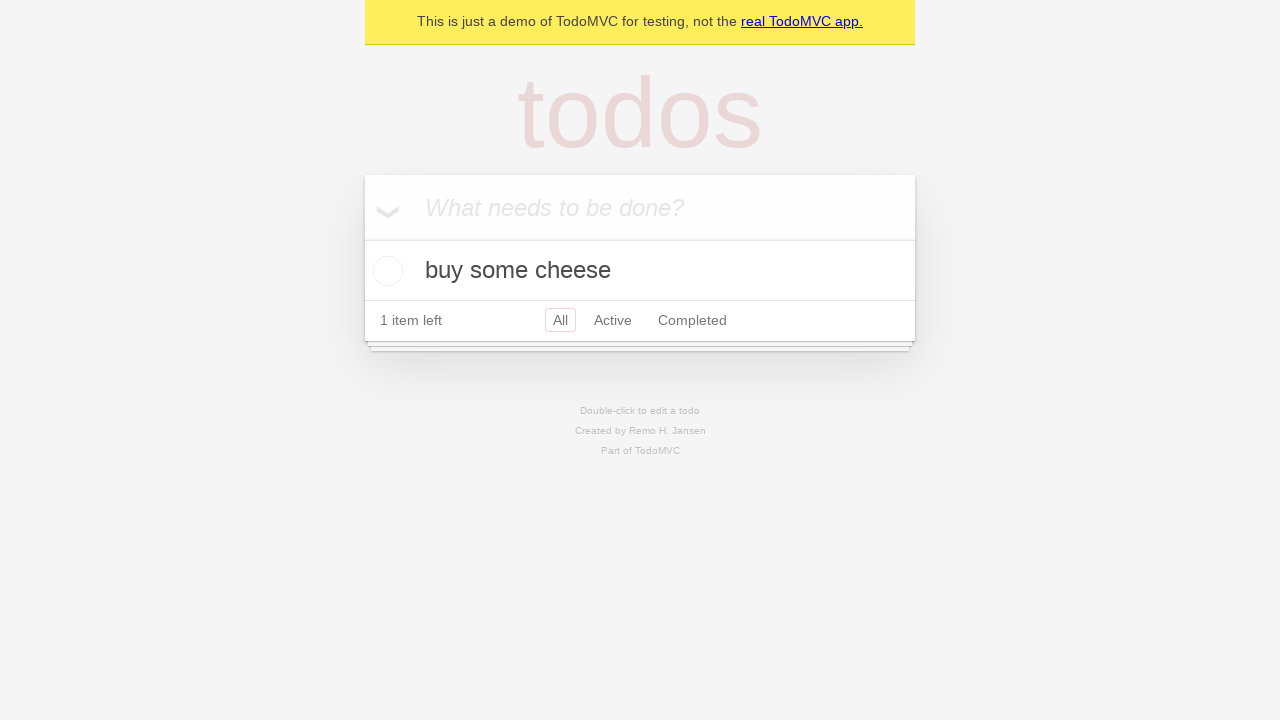

Filled todo input with 'feed the cat' on internal:attr=[placeholder="What needs to be done?"i]
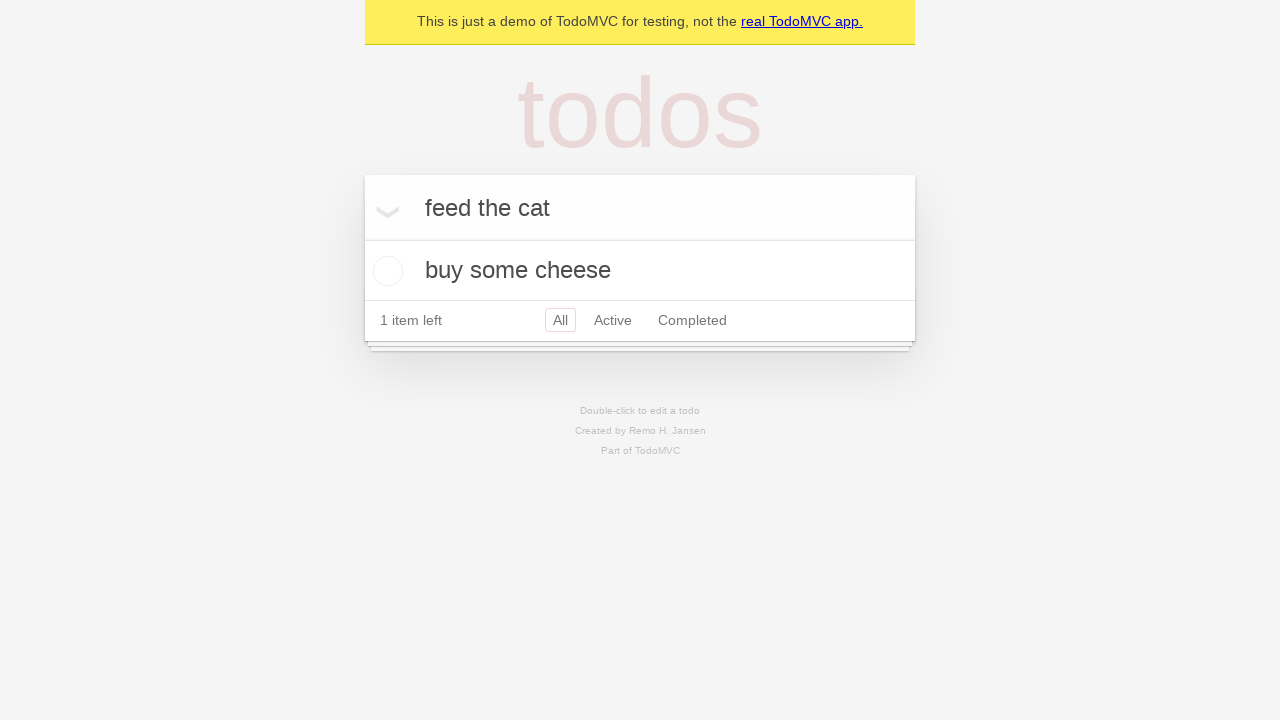

Pressed Enter to add second todo on internal:attr=[placeholder="What needs to be done?"i]
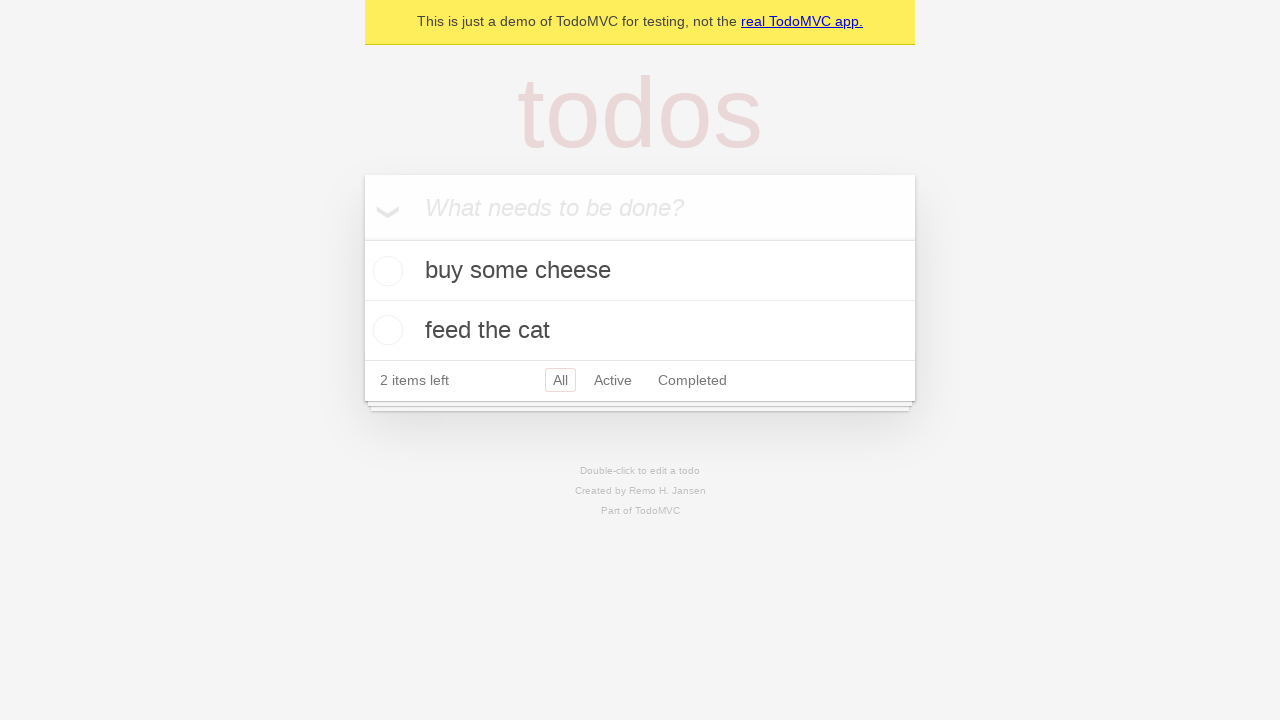

Filled todo input with 'book a doctors appointment' on internal:attr=[placeholder="What needs to be done?"i]
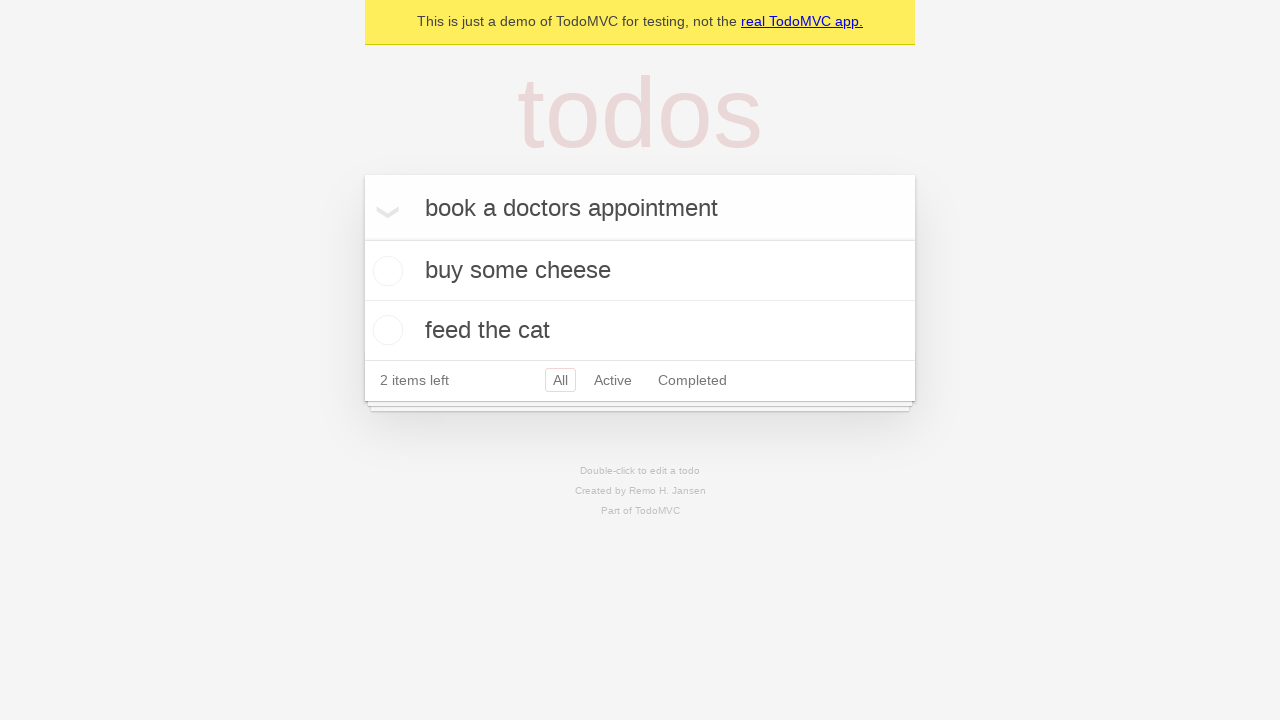

Pressed Enter to add third todo on internal:attr=[placeholder="What needs to be done?"i]
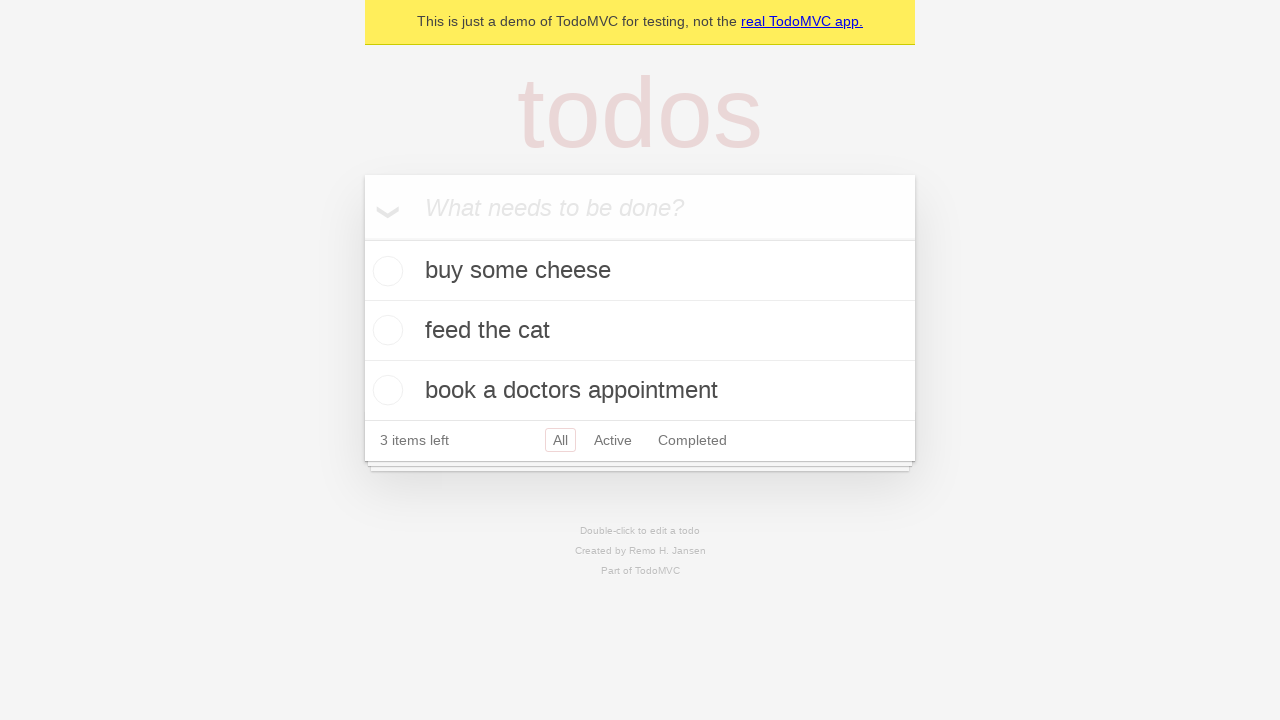

Checked the second todo item (feed the cat) at (385, 330) on internal:testid=[data-testid="todo-item"s] >> nth=1 >> internal:role=checkbox
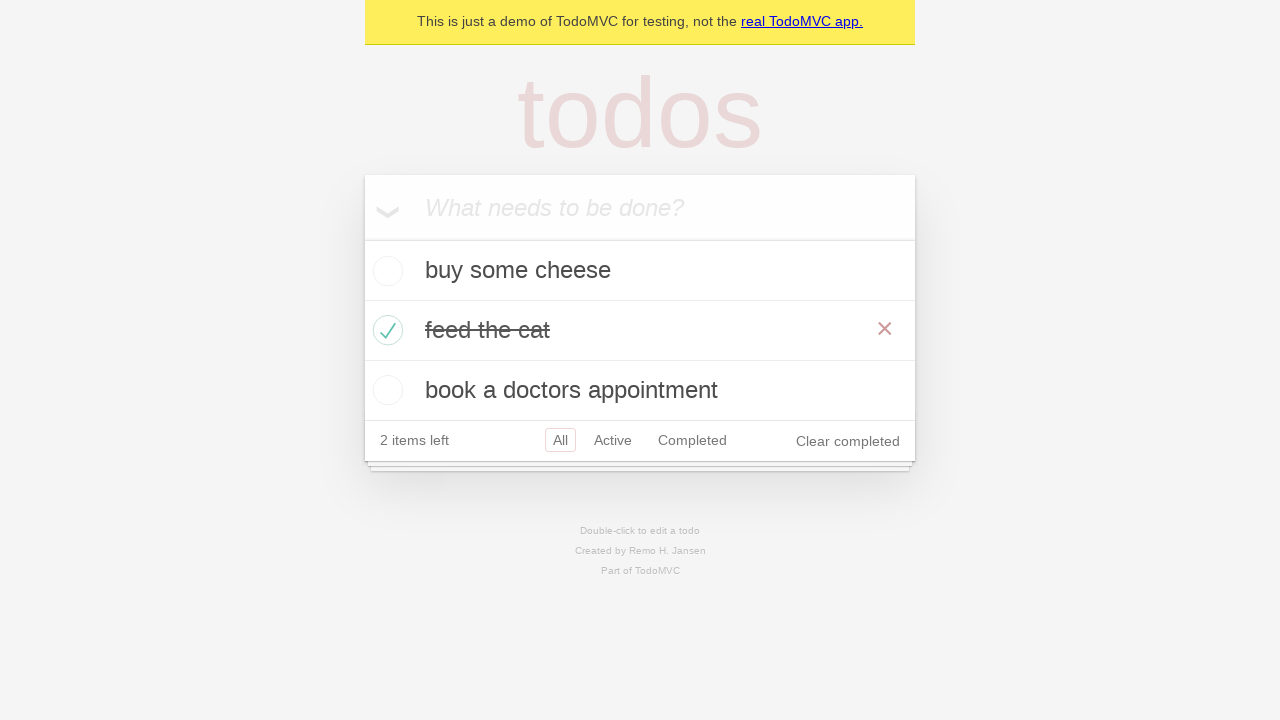

Clicked Active filter link to display only active items at (613, 440) on internal:role=link[name="Active"i]
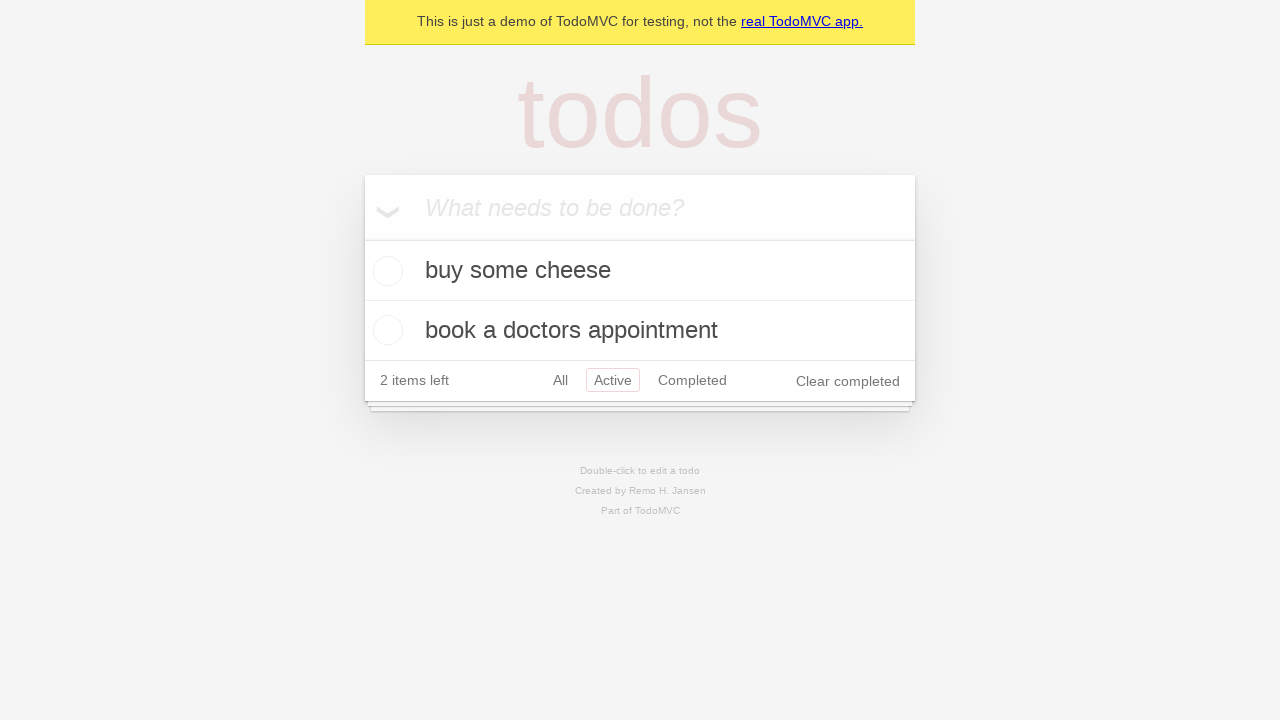

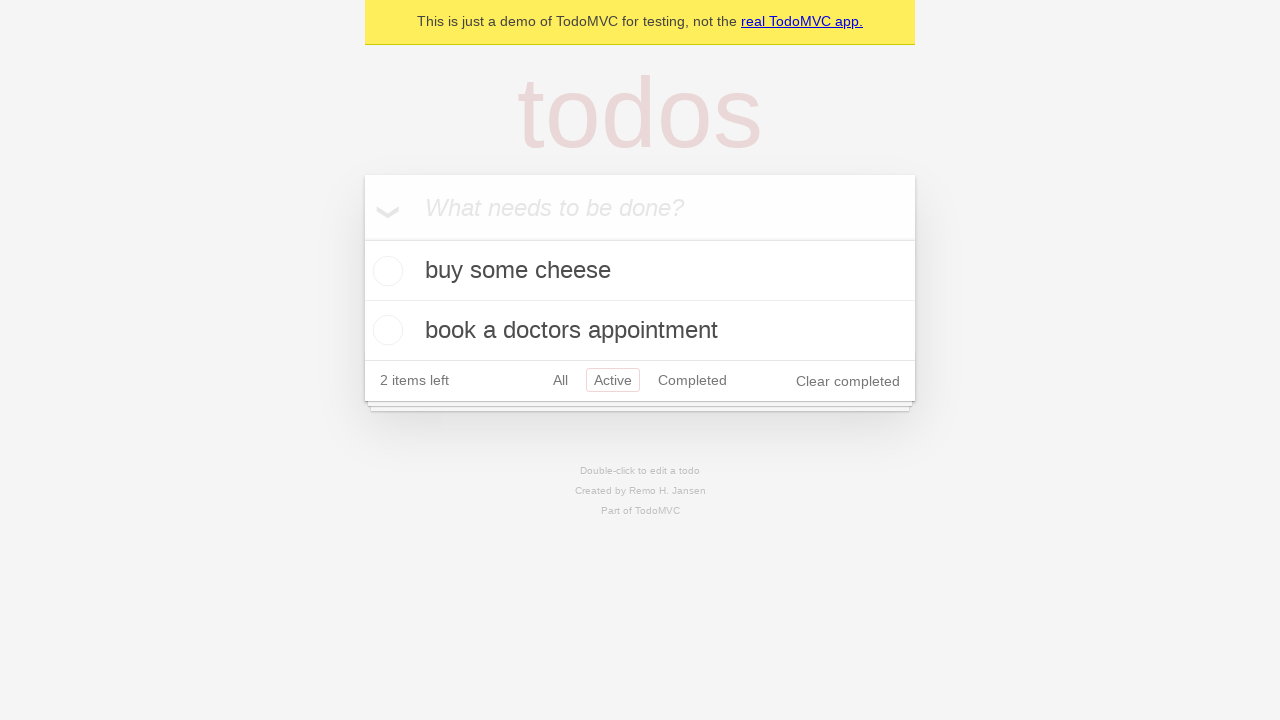